Tests JavaScript prompt alert handling by clicking a button to trigger a prompt alert, entering text into it, and dismissing it with the cancel button.

Starting URL: https://the-internet.herokuapp.com/javascript_alerts

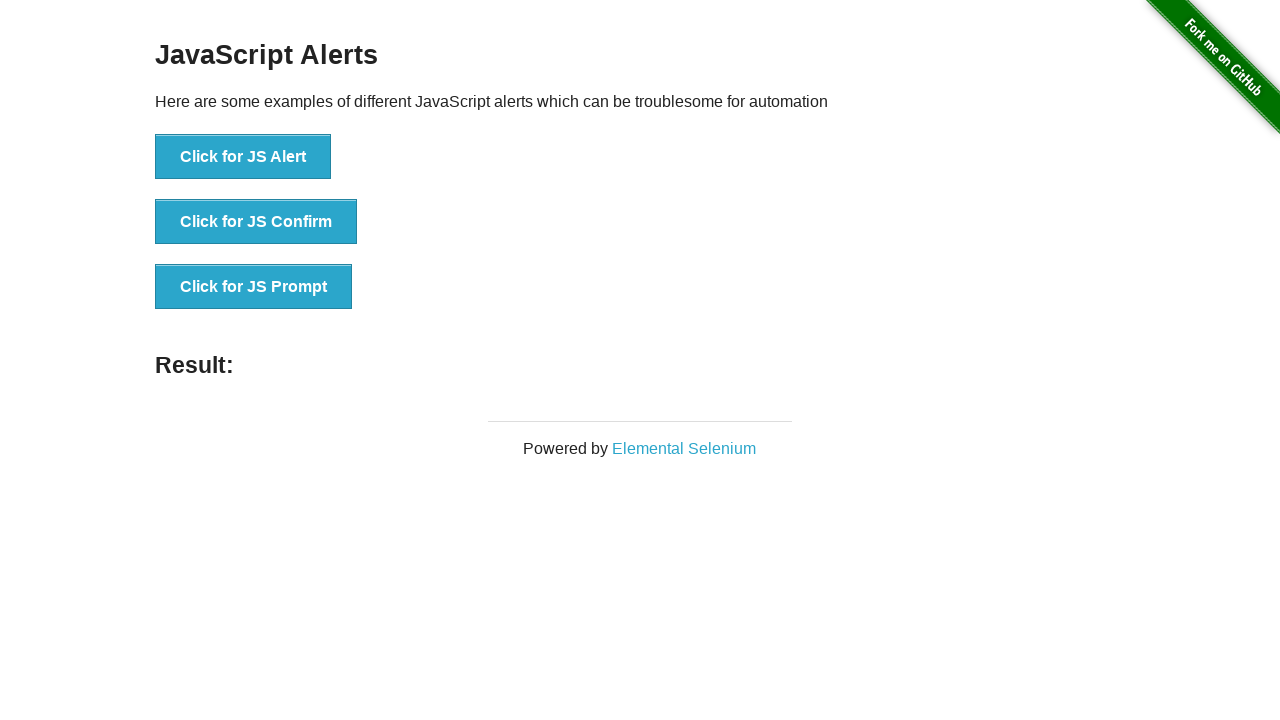

Clicked button to trigger prompt alert at (254, 287) on button[onclick='jsPrompt()']
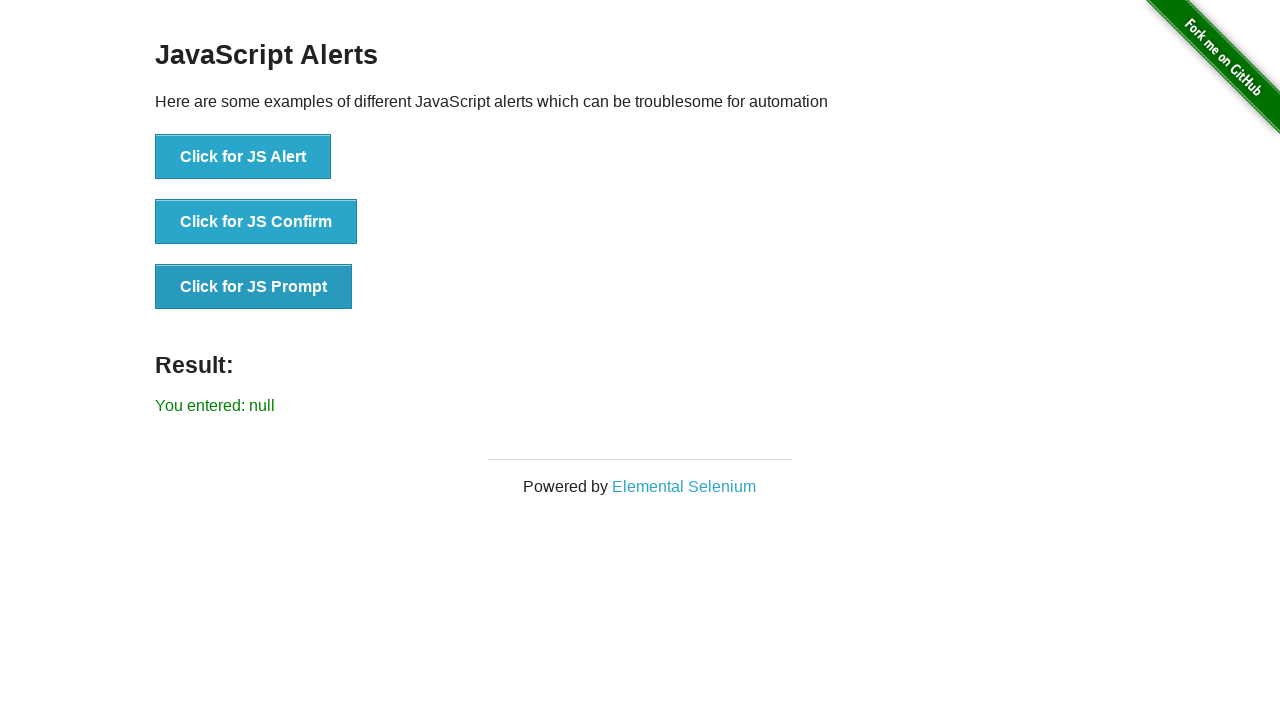

Set up dialog handler to accept prompt with 'Welcome' text
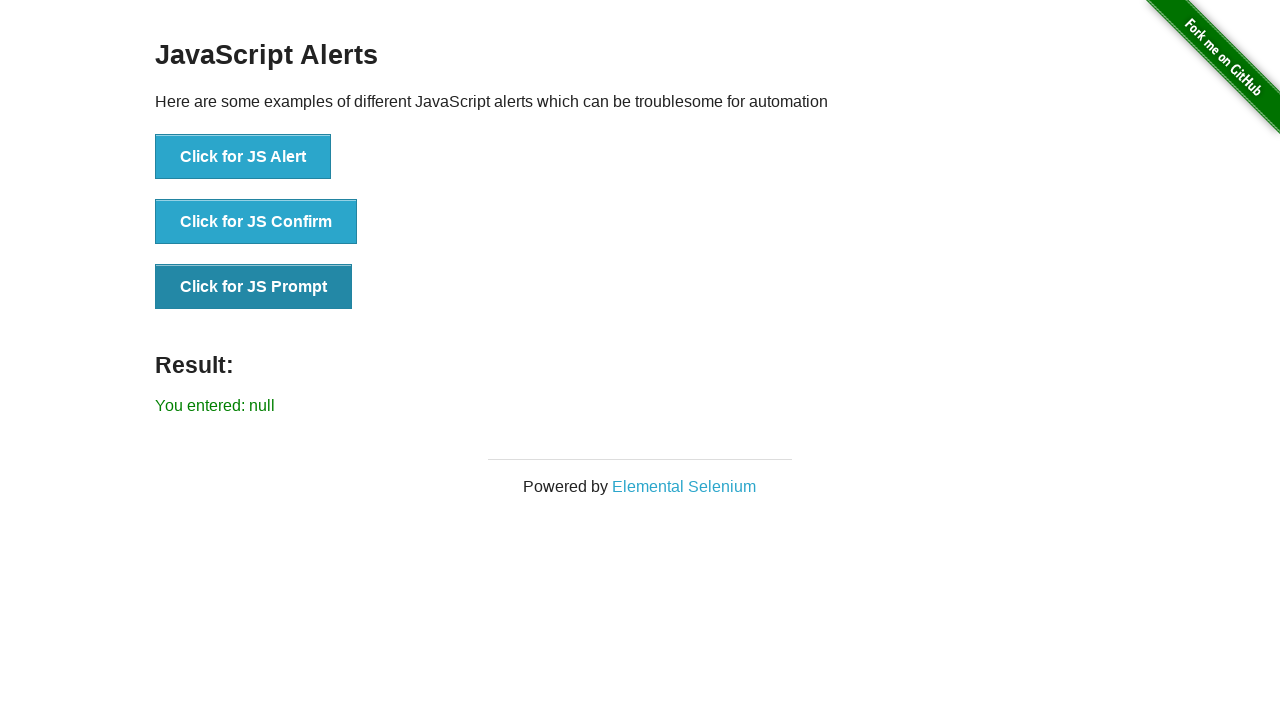

Clicked prompt button and accepted alert with 'Welcome' text at (254, 287) on button[onclick='jsPrompt()']
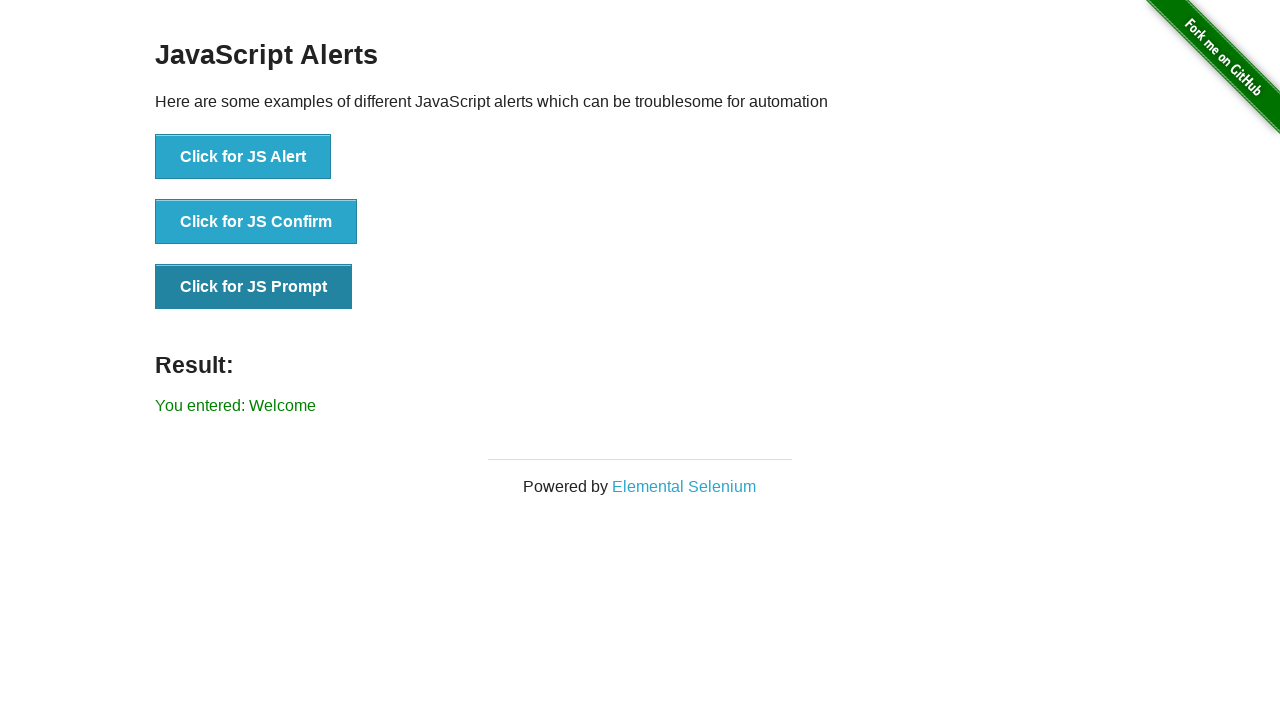

Removed accept dialog handler
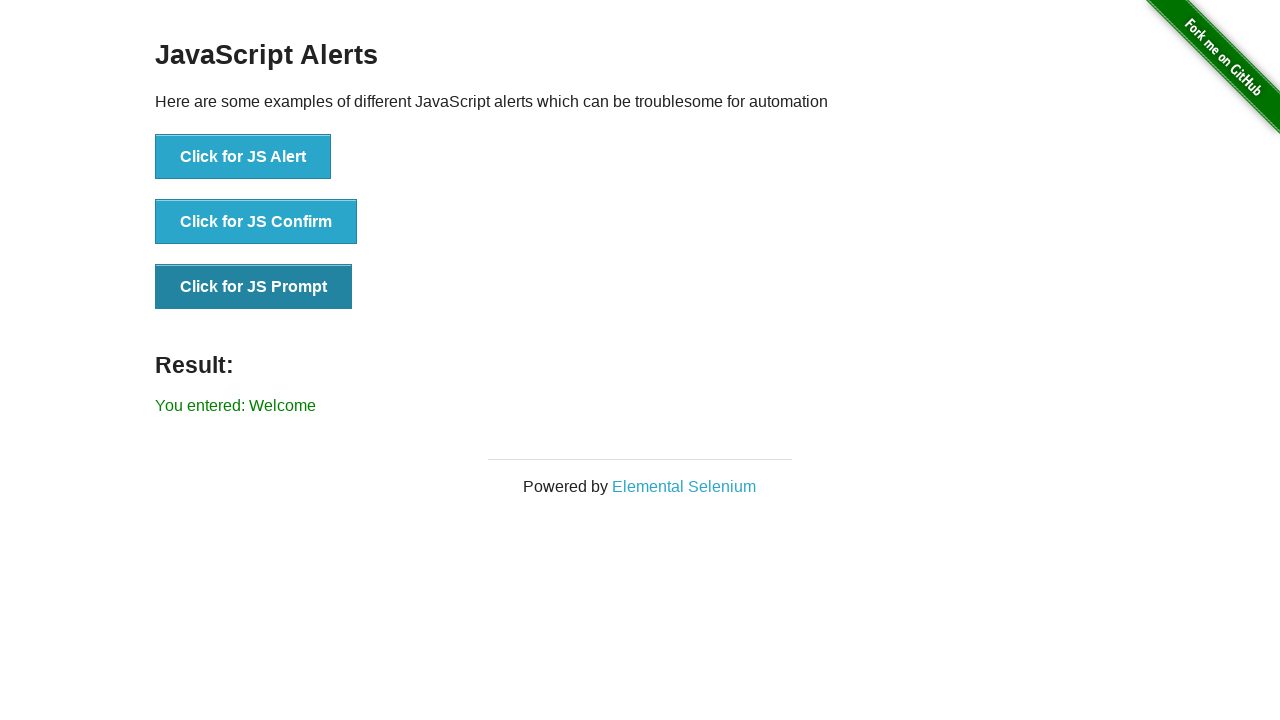

Set up dialog handler to dismiss prompt
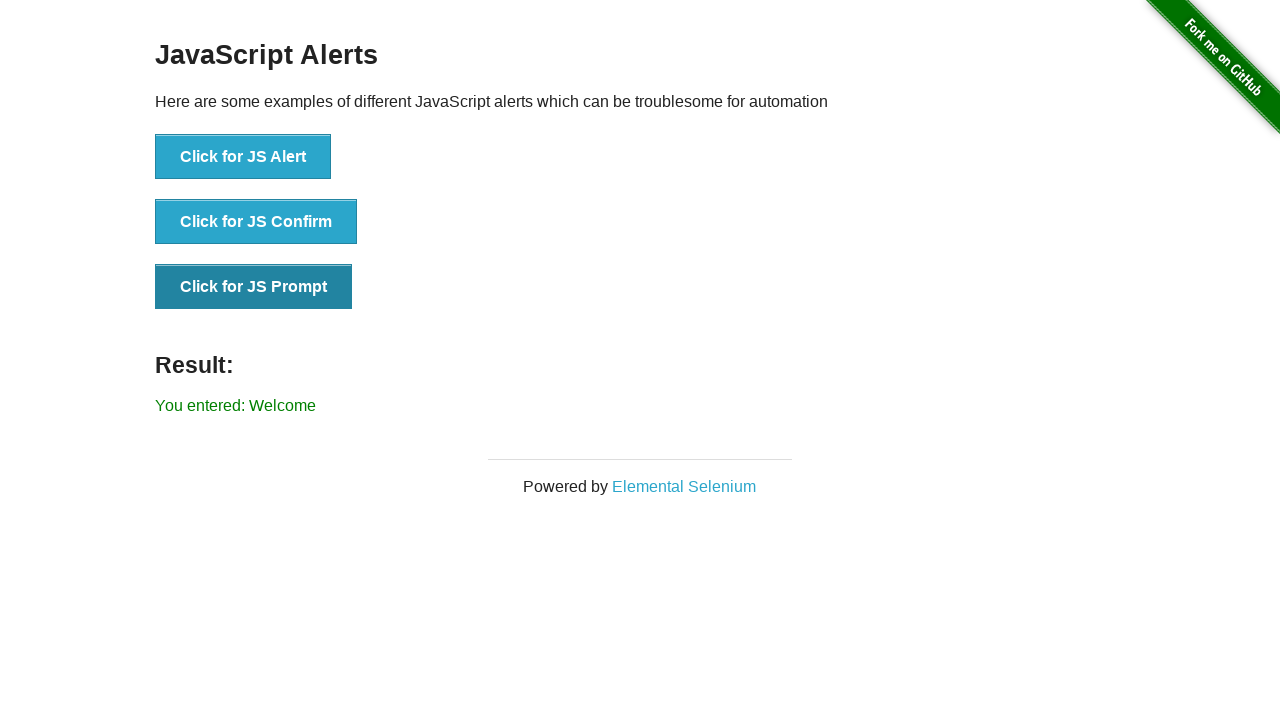

Clicked prompt button and dismissed alert with cancel button at (254, 287) on button[onclick='jsPrompt()']
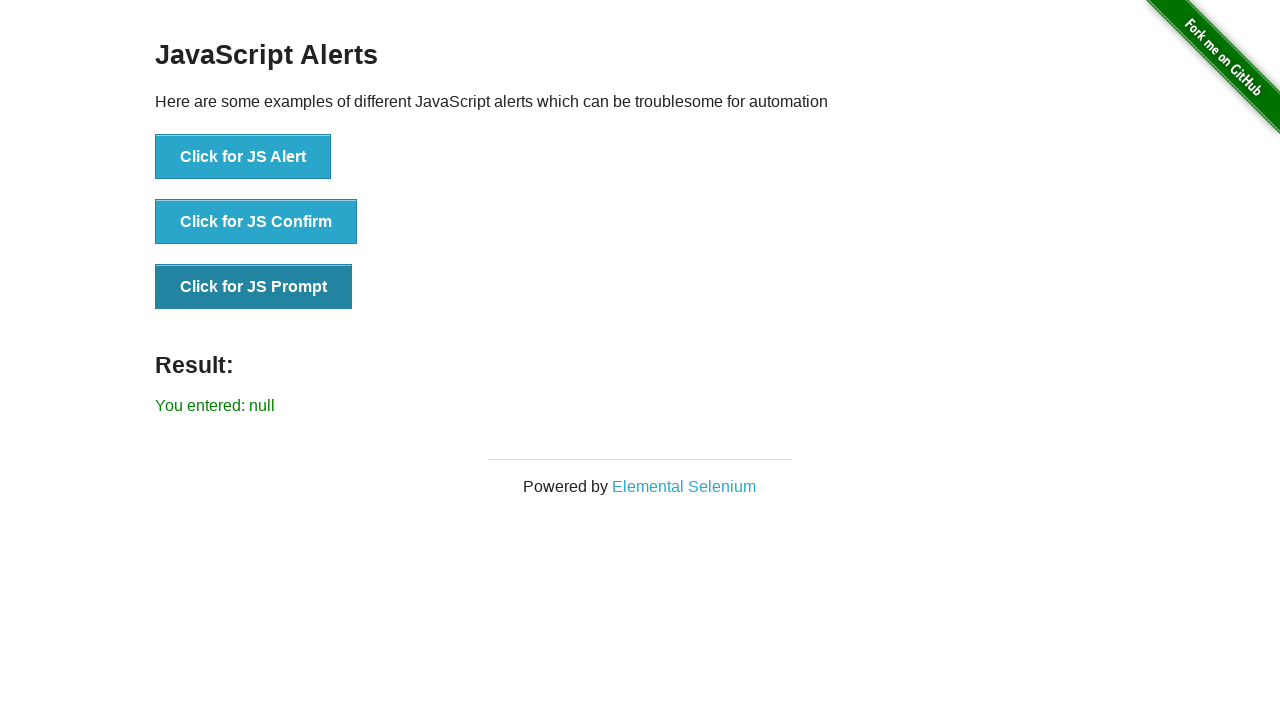

Result text element loaded after dismissing prompt
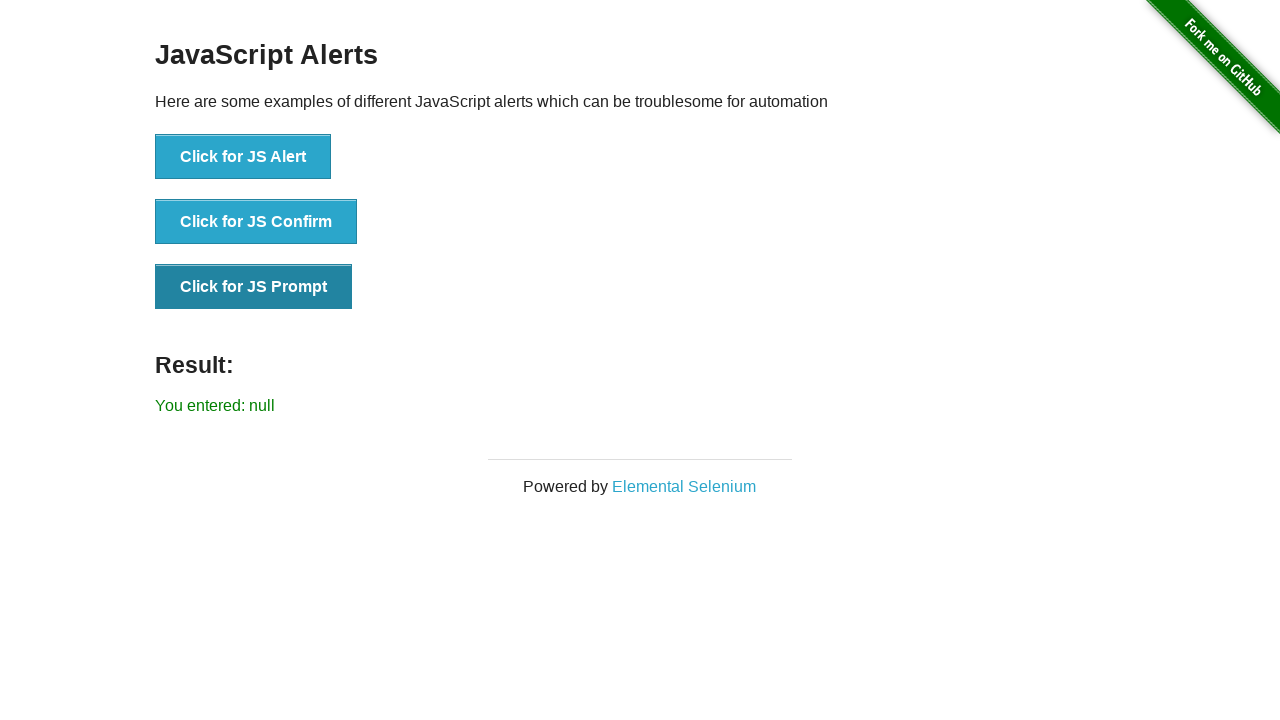

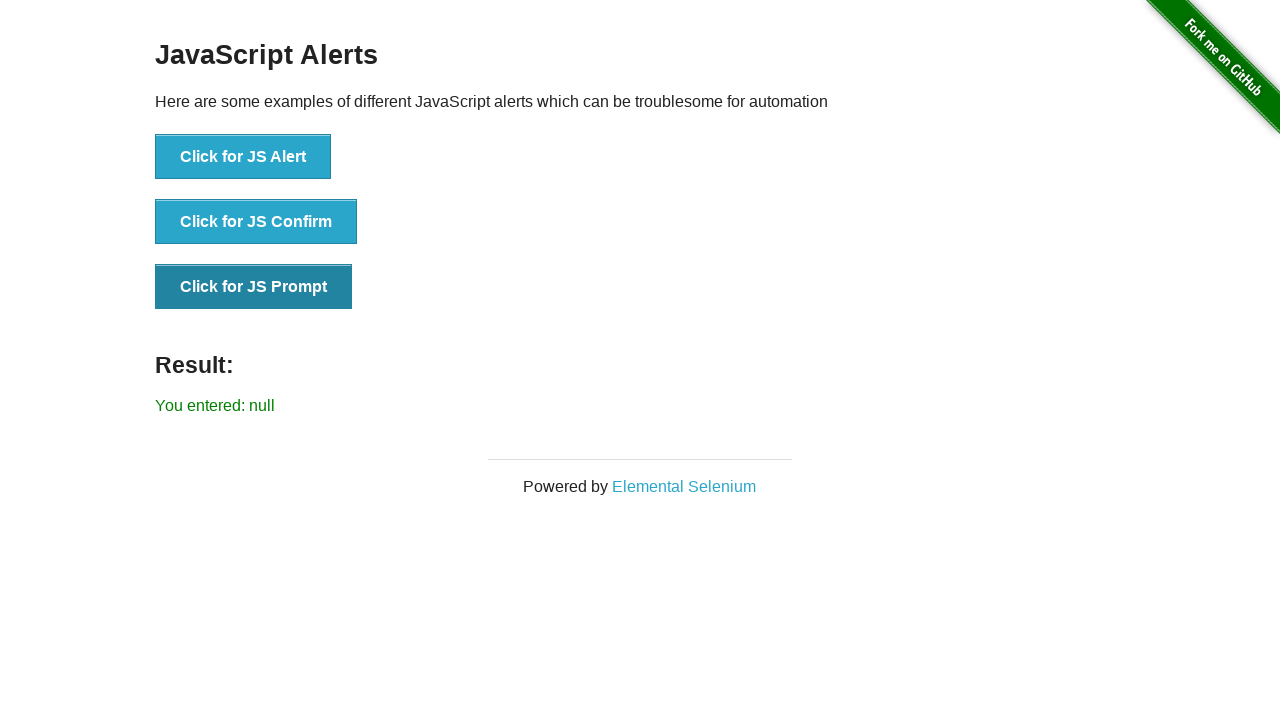